Tests double-click functionality by double-clicking a button and verifying the success message appears

Starting URL: https://demoqa.com/buttons

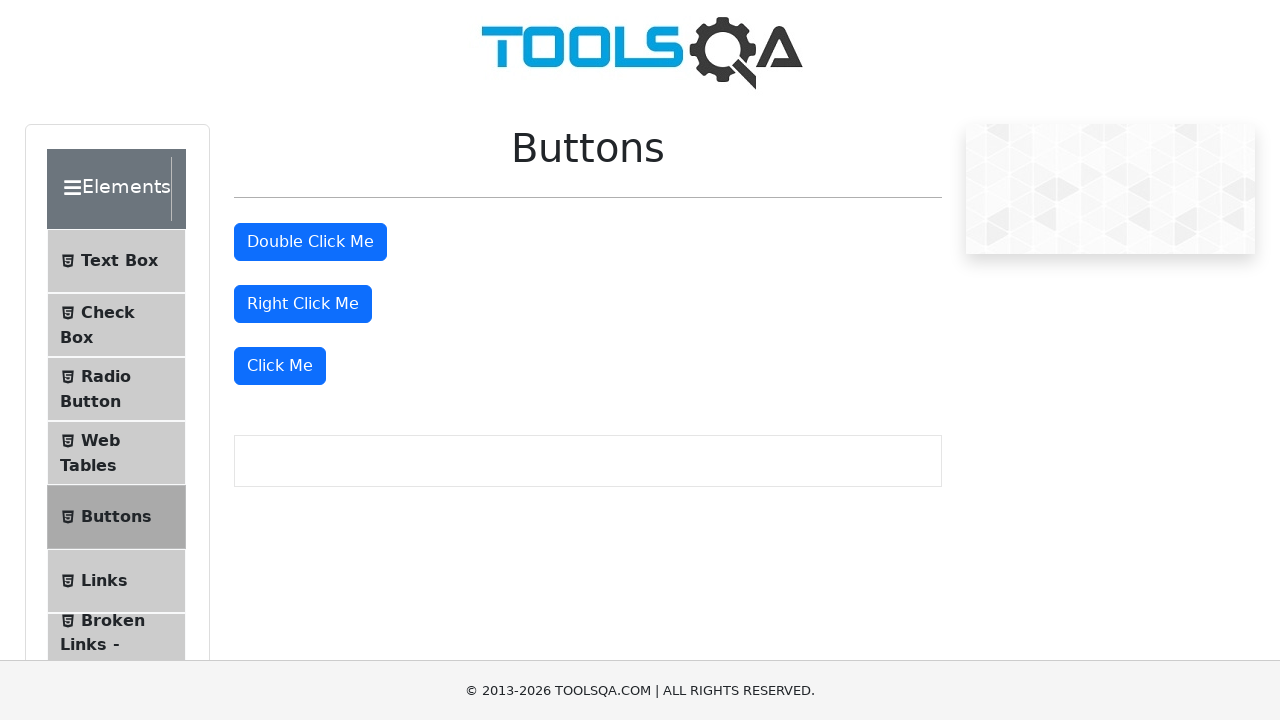

Double-clicked the double click button at (310, 242) on #doubleClickBtn
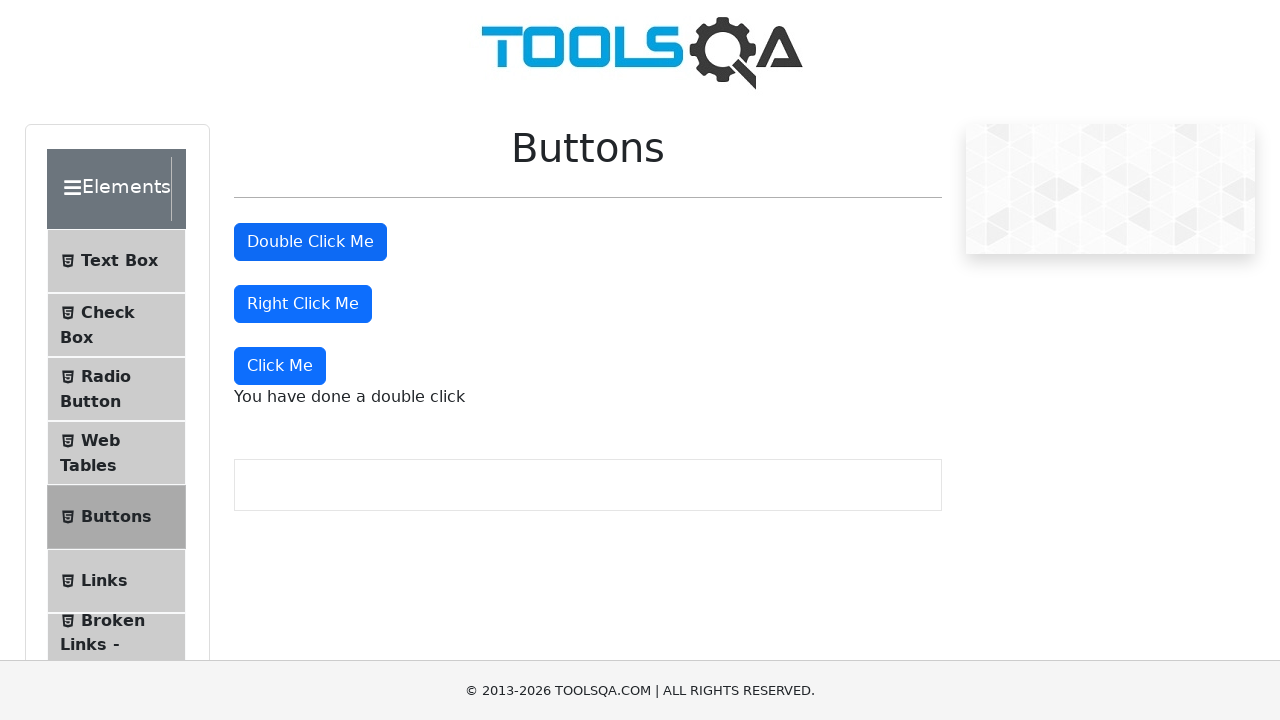

Retrieved the double click message text
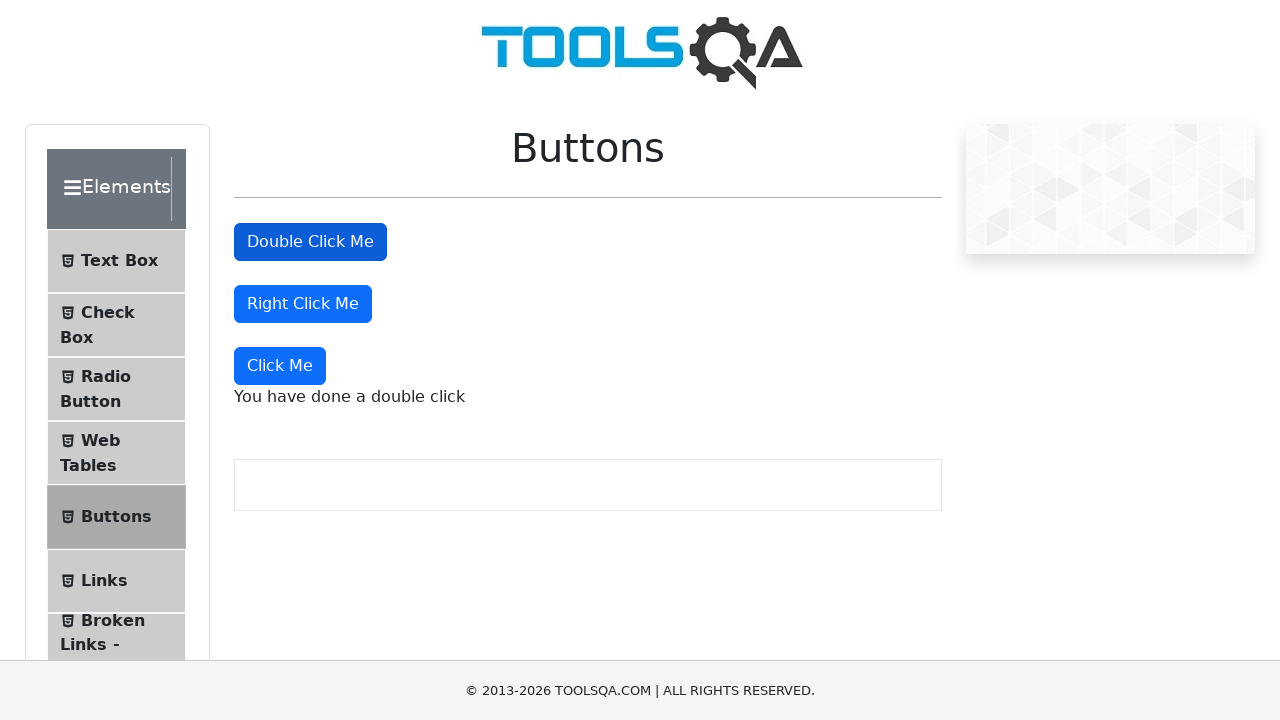

Verified success message 'You have done a double click' appears
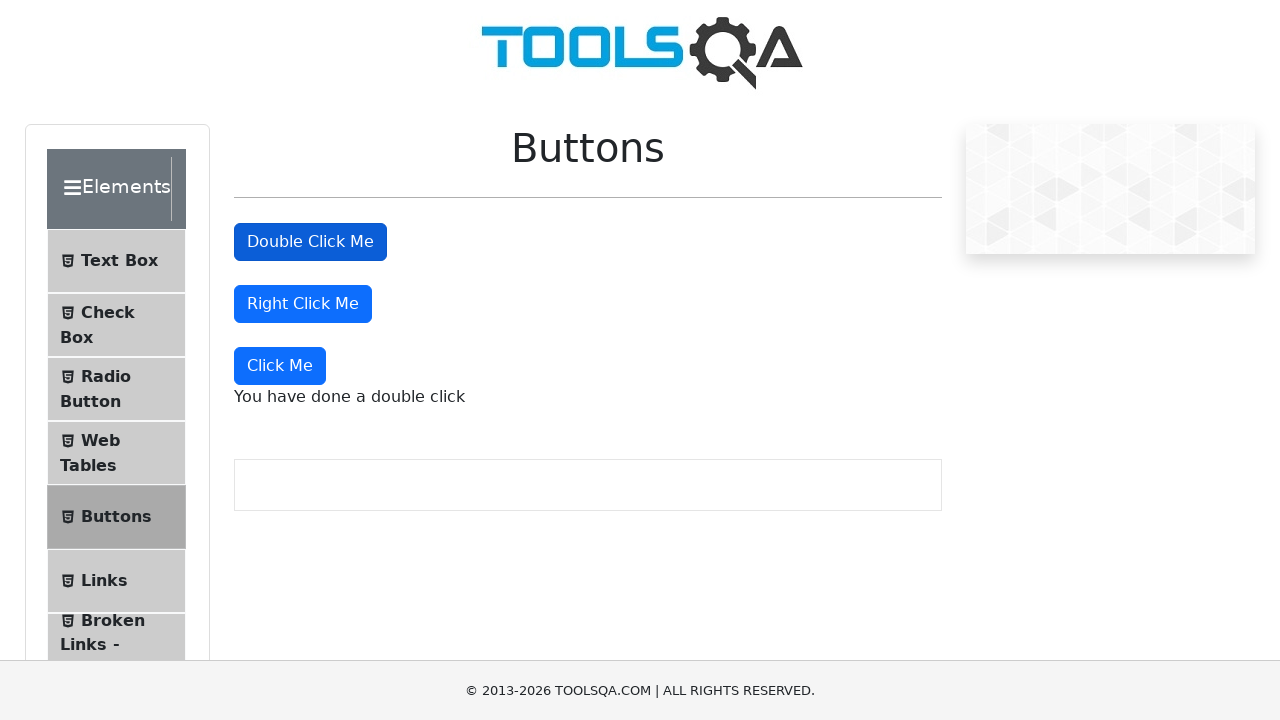

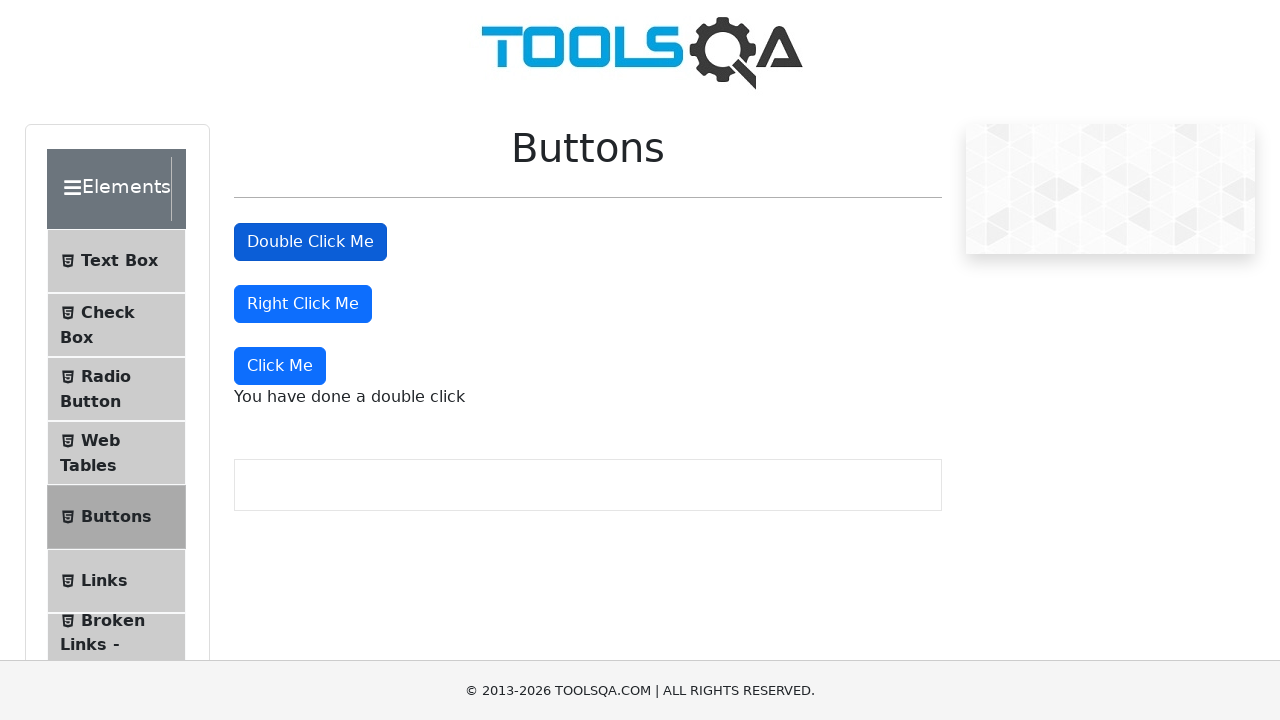